Tests hide/show functionality by clicking the hide button to hide a text box element

Starting URL: https://codenboxautomationlab.com/practice/

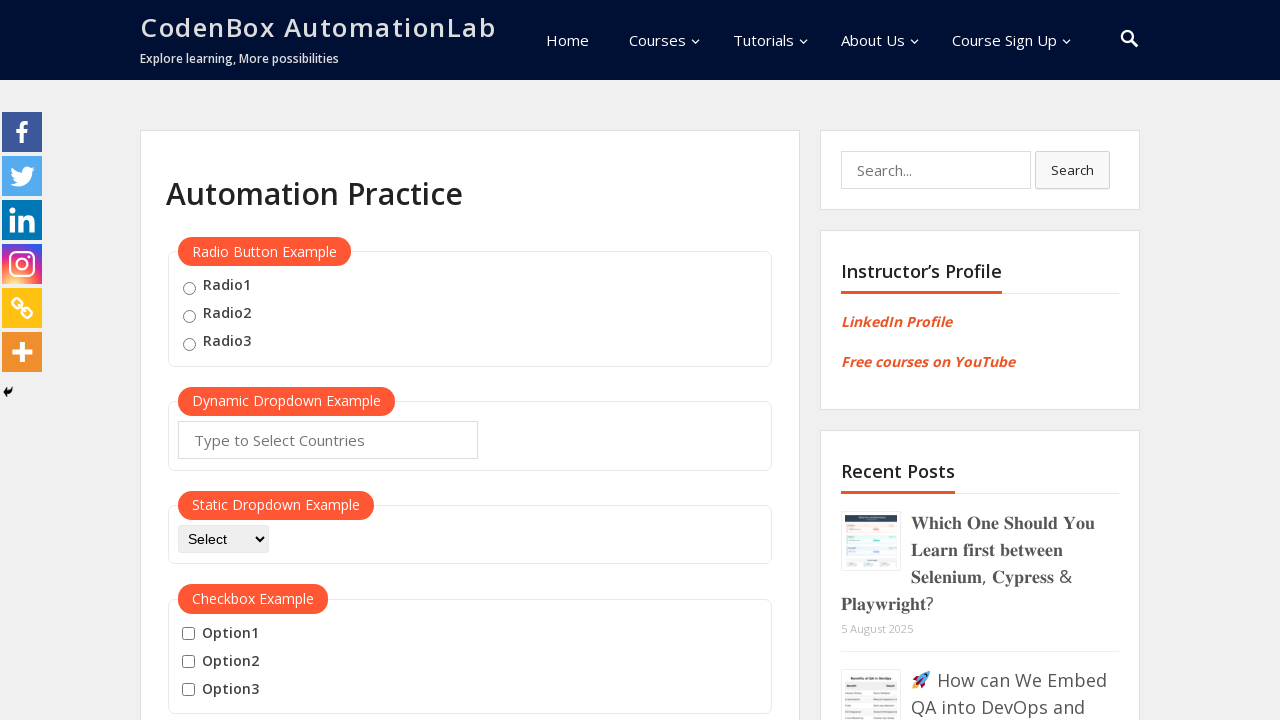

Clicked the hide button to hide the text box at (208, 360) on #hide-textbox
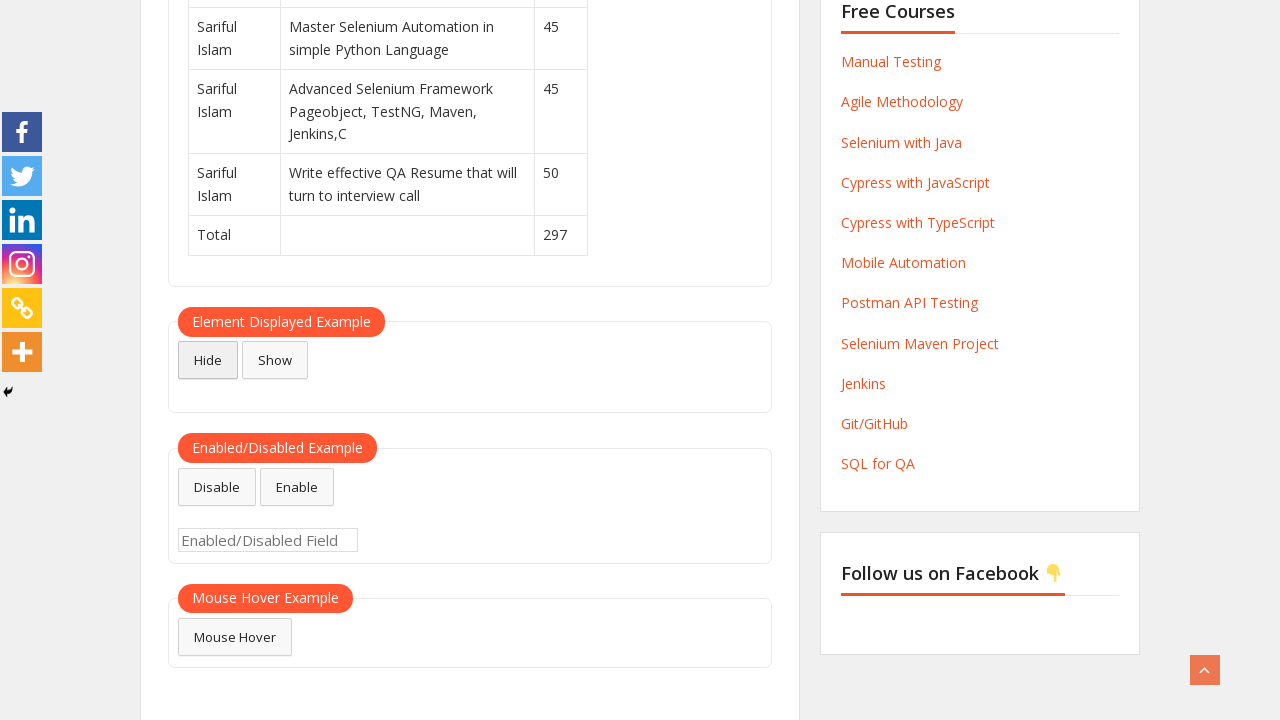

Verified that the text box is now hidden
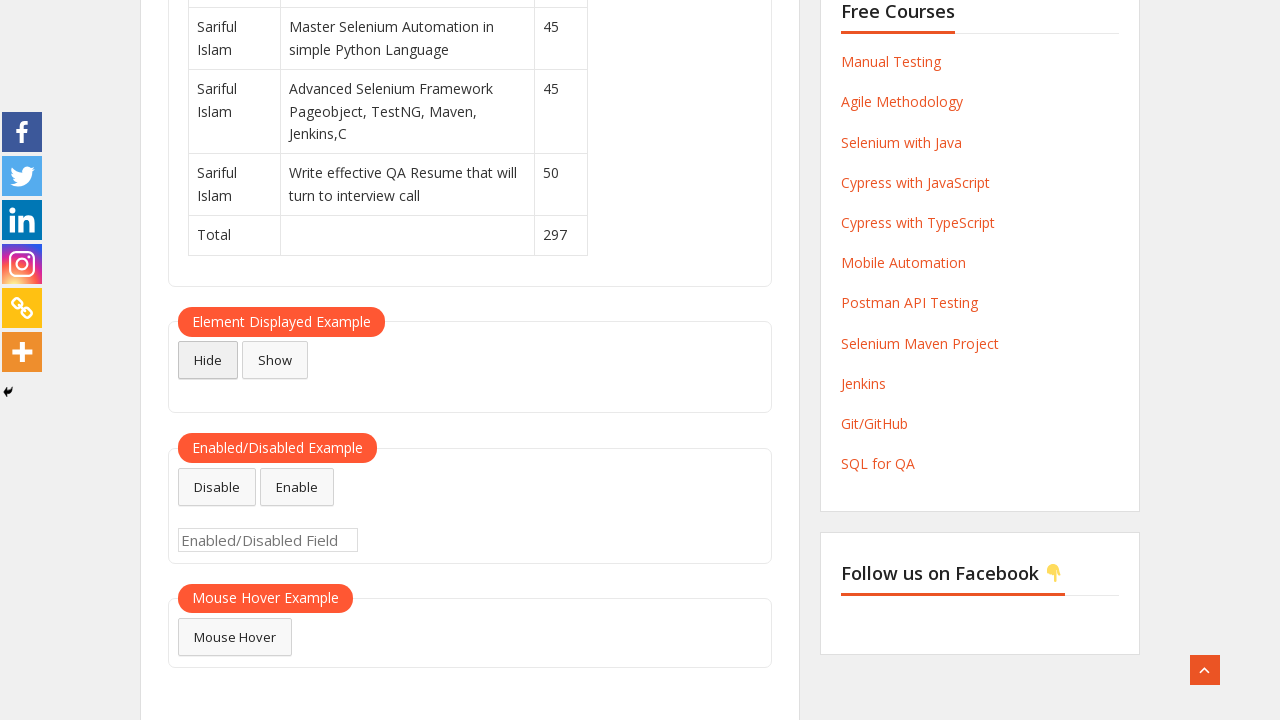

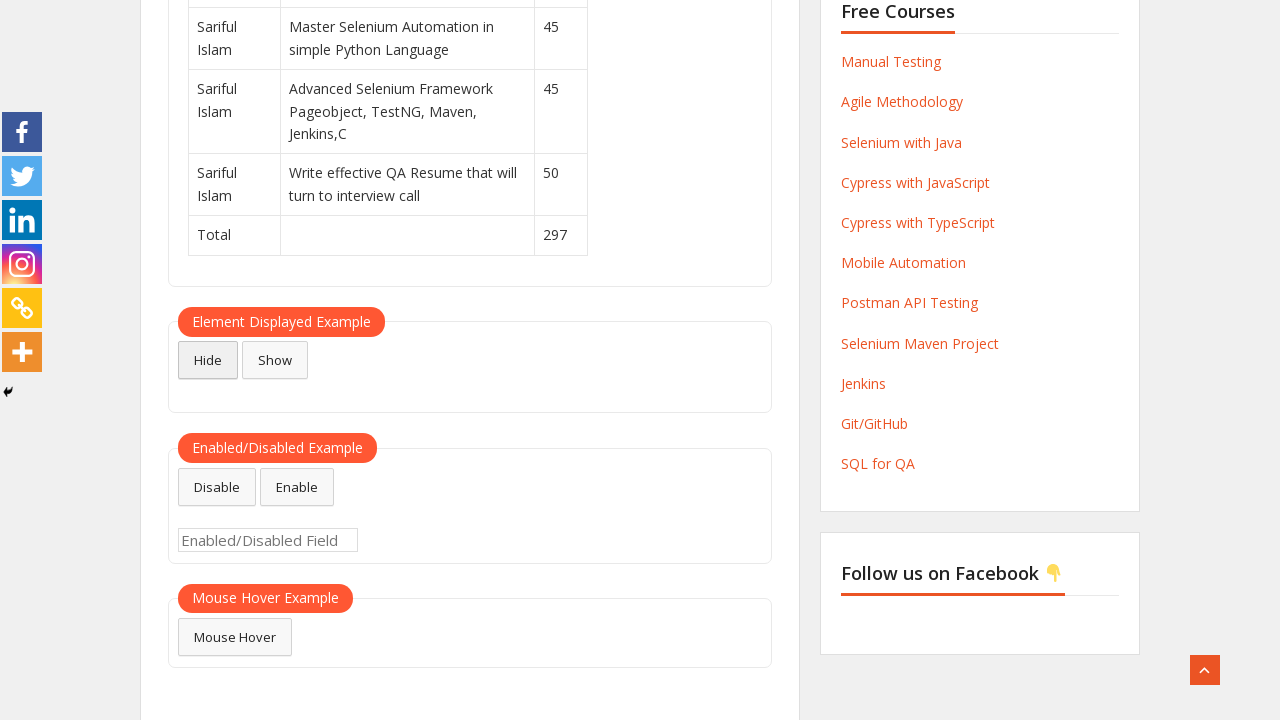